Tests that a todo item is removed when edited to an empty string

Starting URL: https://demo.playwright.dev/todomvc

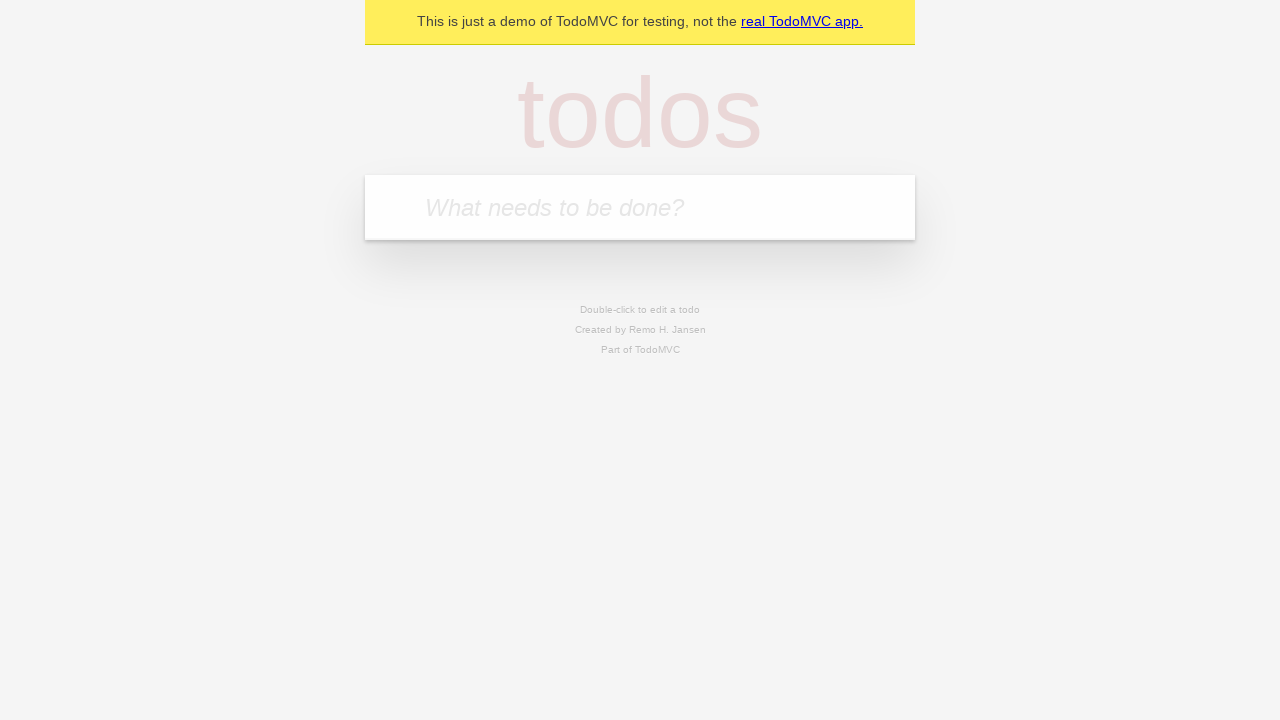

Filled todo input with 'watch monty python' on internal:attr=[placeholder="What needs to be done?"i]
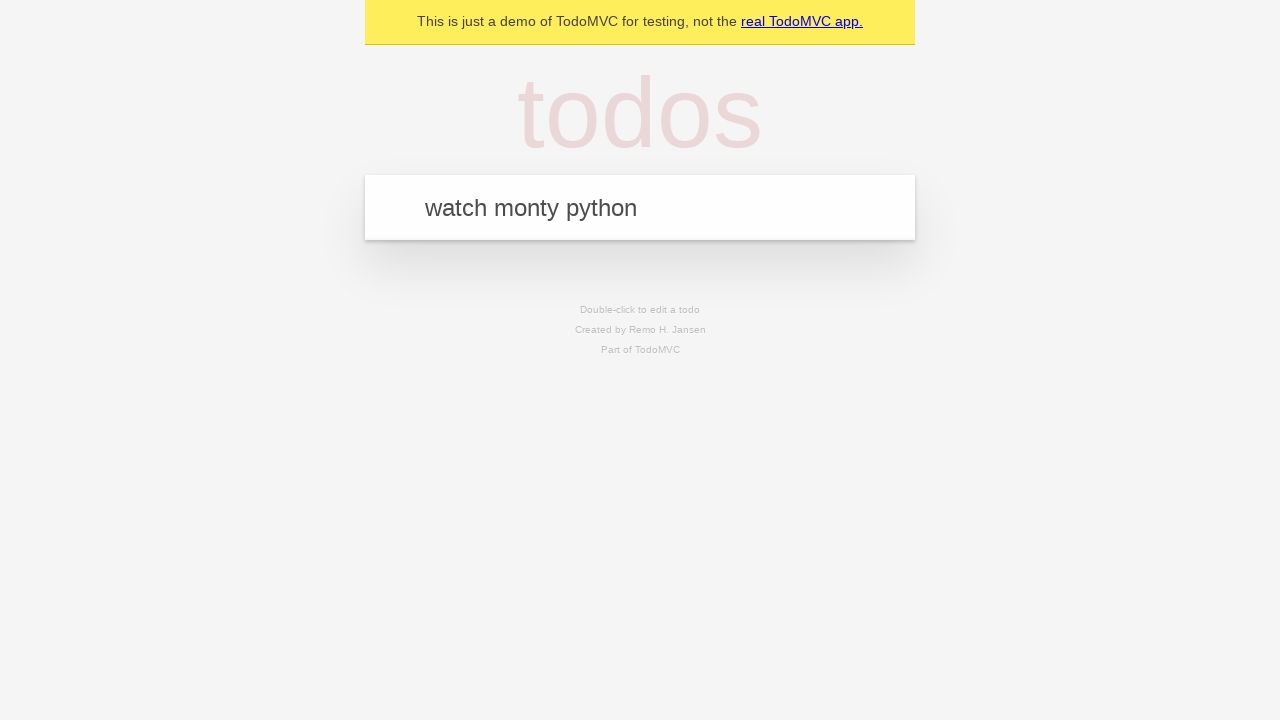

Pressed Enter to create first todo item on internal:attr=[placeholder="What needs to be done?"i]
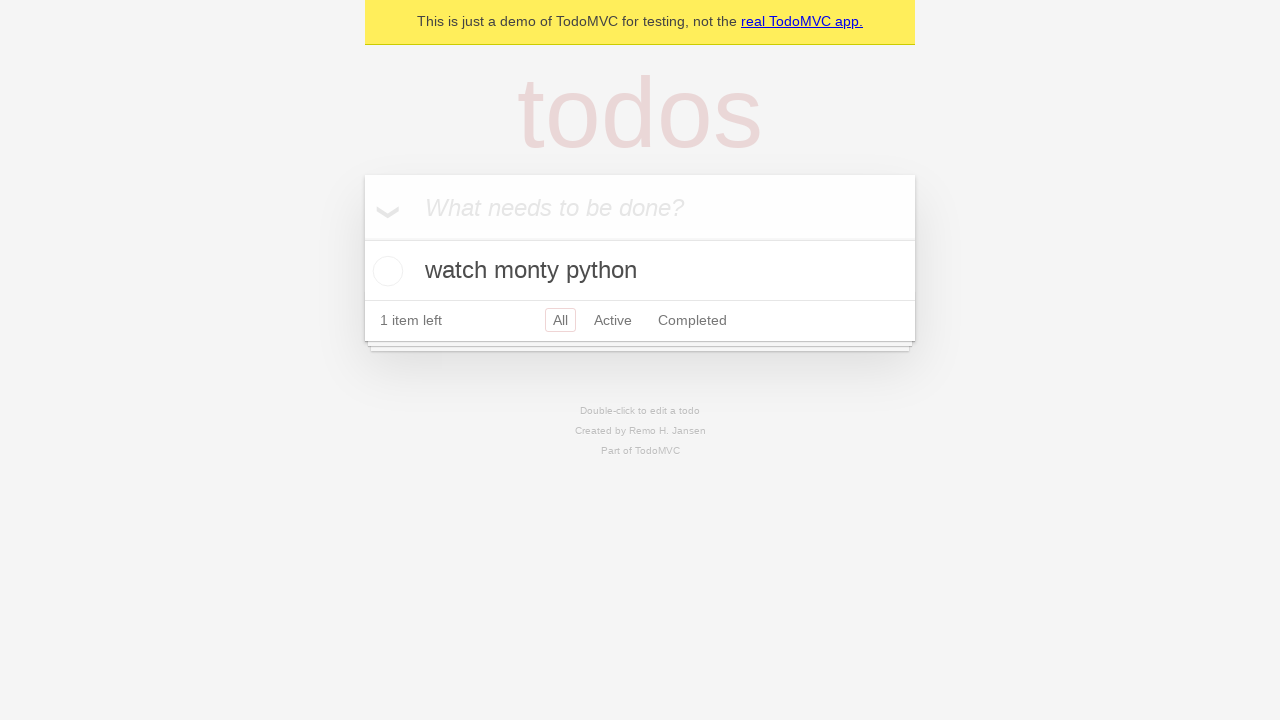

Filled todo input with 'feed the cat' on internal:attr=[placeholder="What needs to be done?"i]
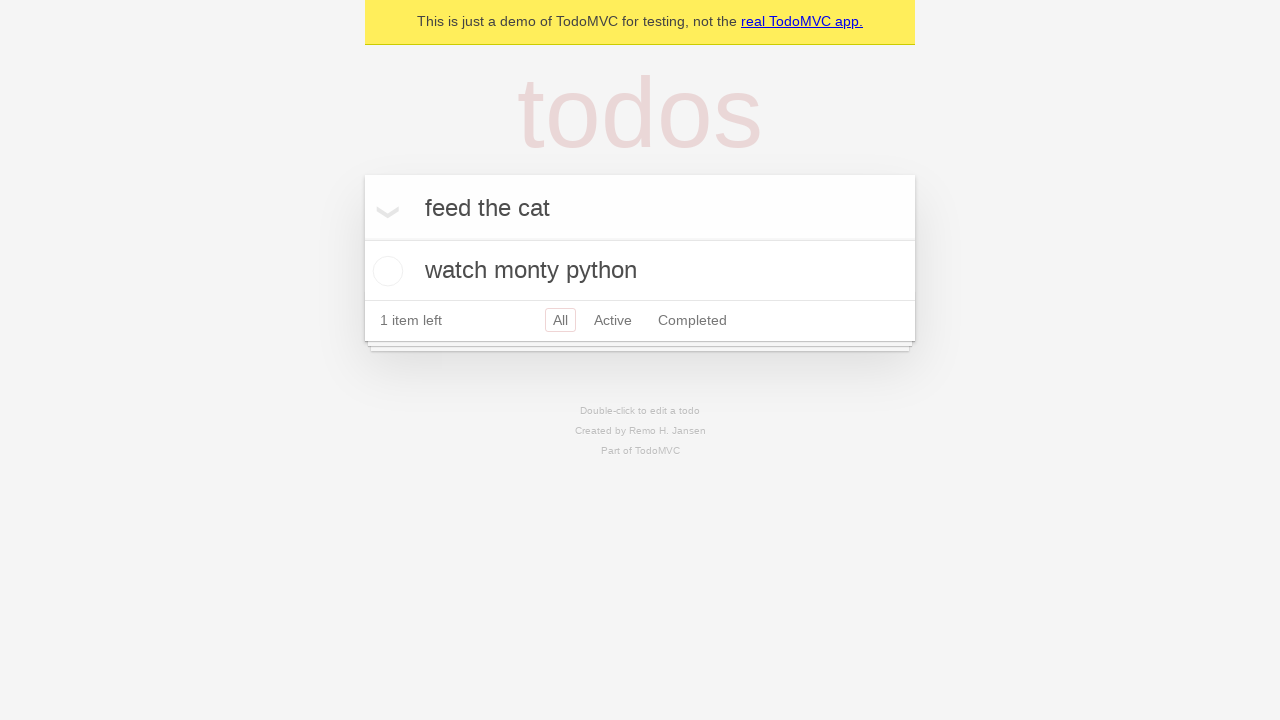

Pressed Enter to create second todo item on internal:attr=[placeholder="What needs to be done?"i]
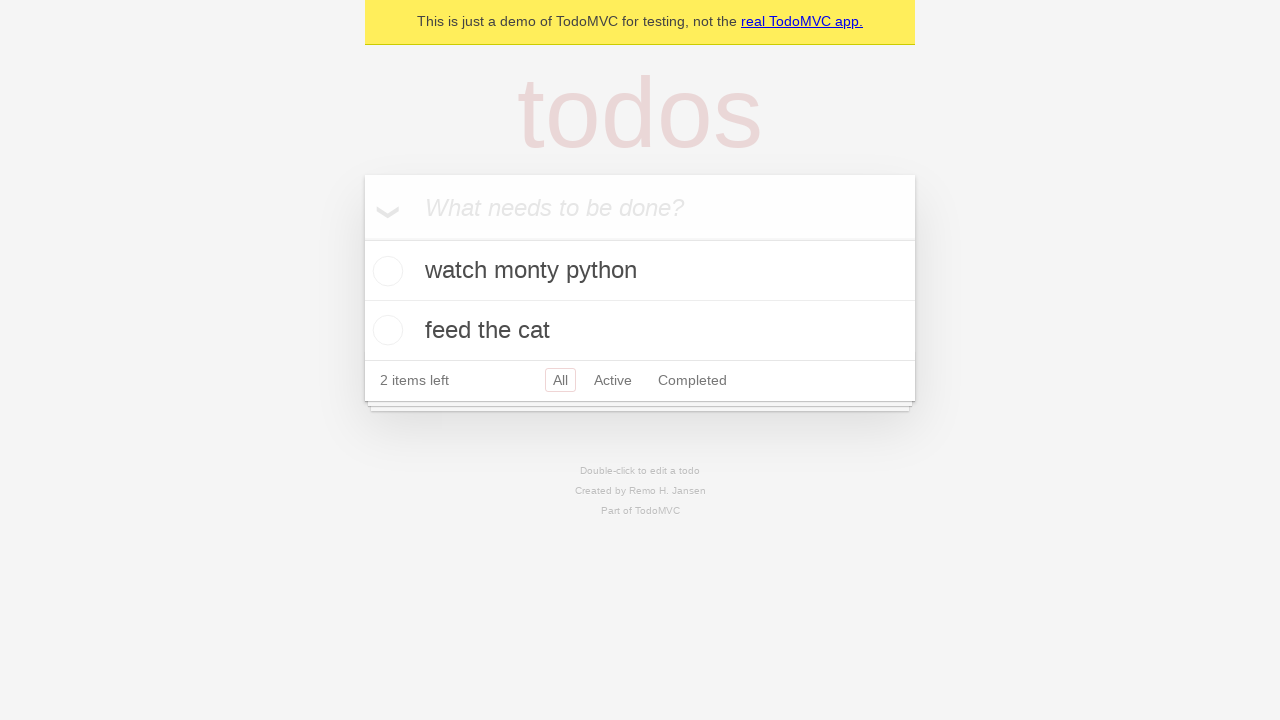

Filled todo input with 'book a doctors appointment' on internal:attr=[placeholder="What needs to be done?"i]
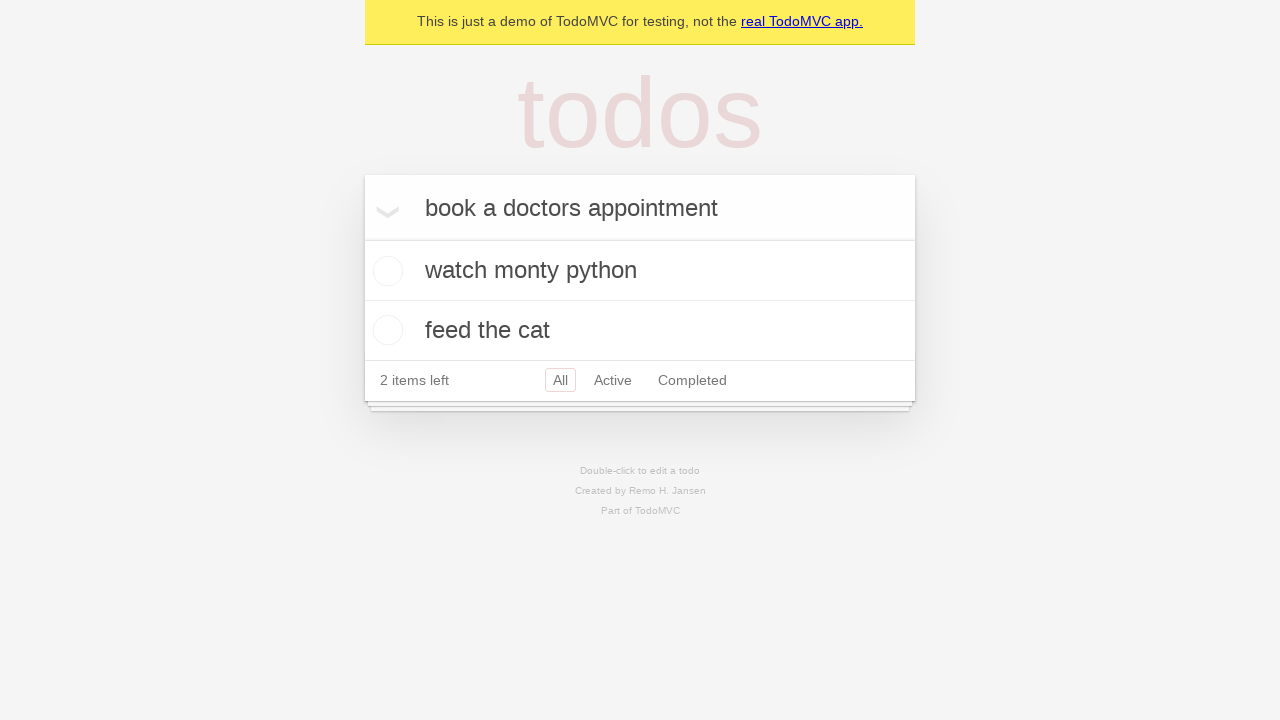

Pressed Enter to create third todo item on internal:attr=[placeholder="What needs to be done?"i]
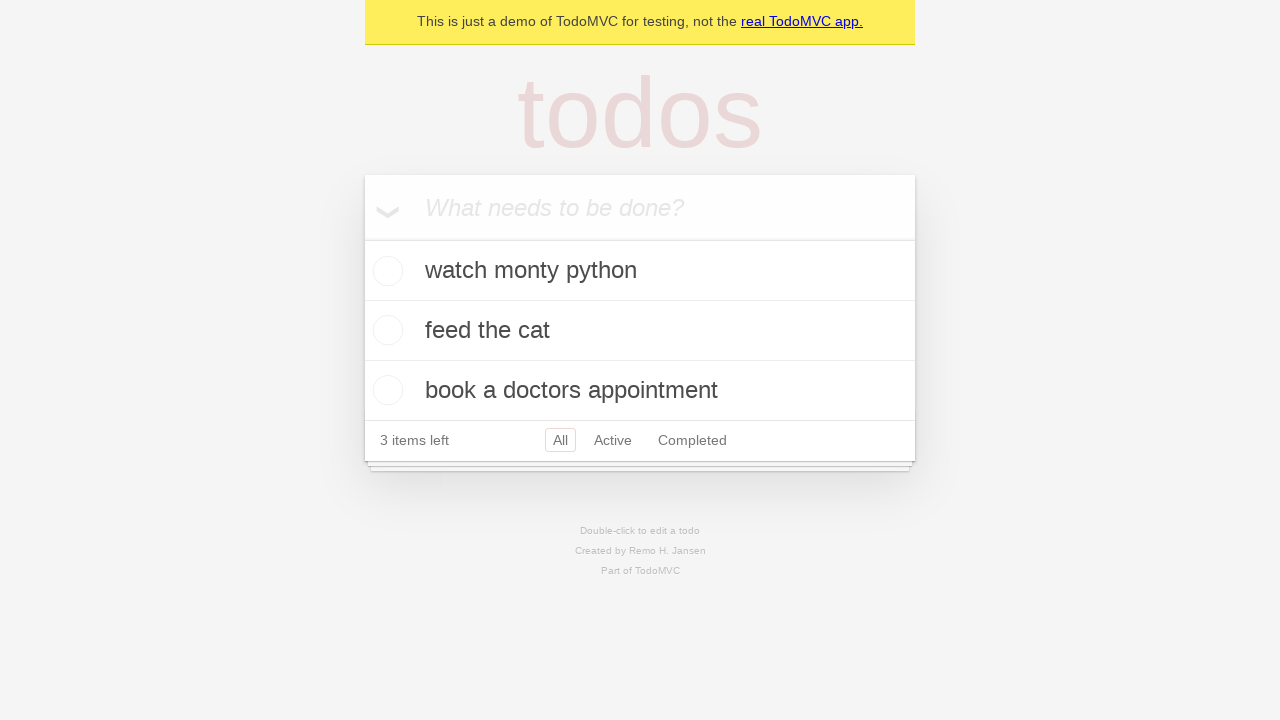

Double-clicked on second todo item to enter edit mode at (640, 331) on [data-testid='todo-item'] >> nth=1
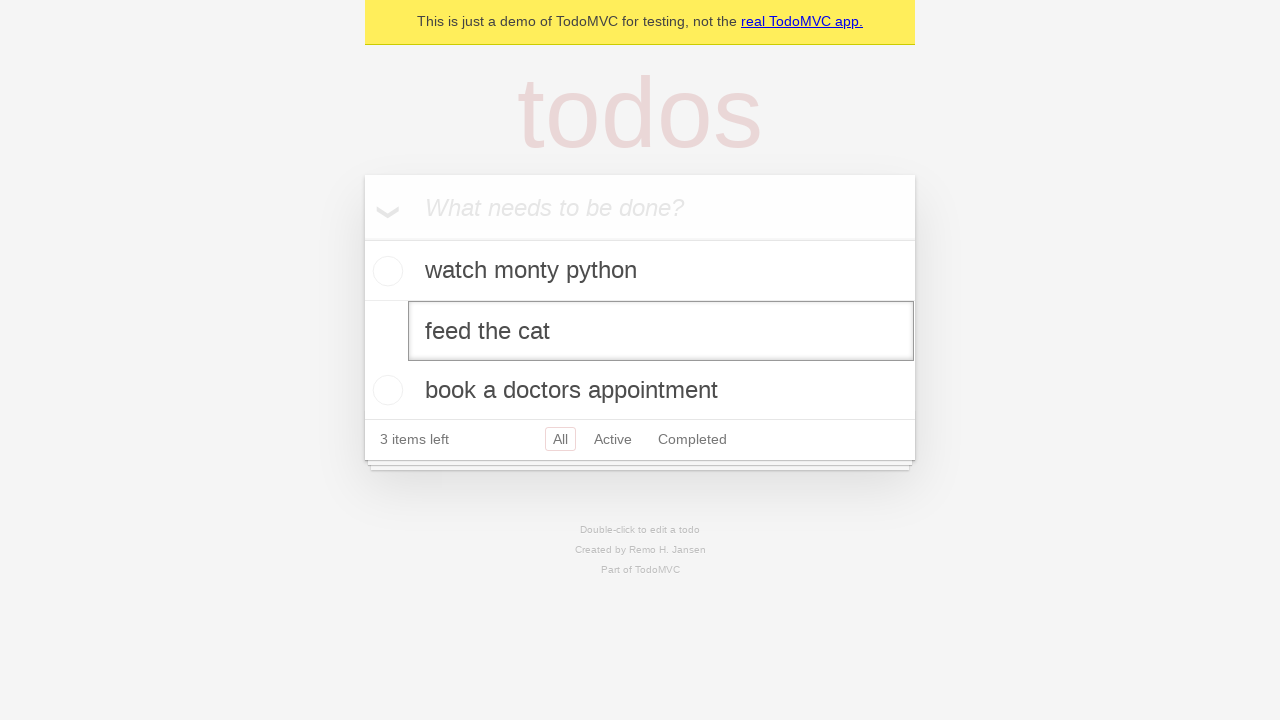

Cleared the todo item text by filling with empty string on [data-testid='todo-item'] >> nth=1 >> internal:role=textbox[name="Edit"i]
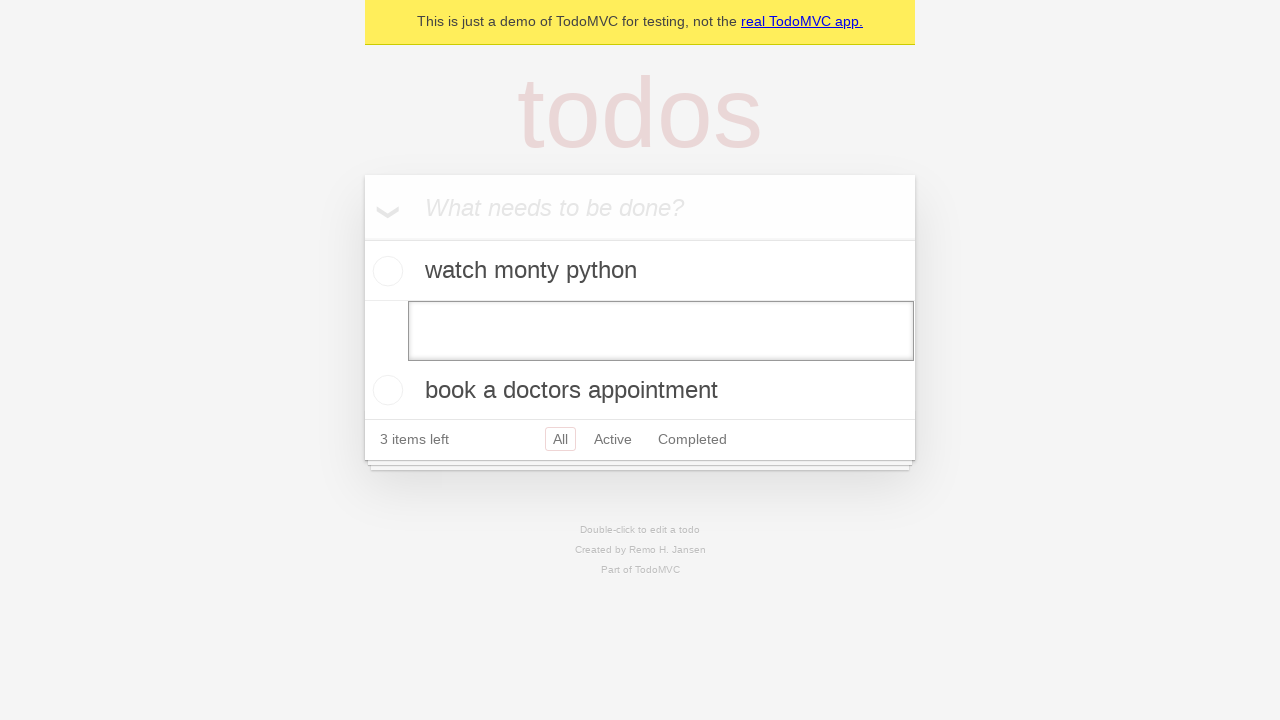

Pressed Enter to confirm empty text and remove todo item on [data-testid='todo-item'] >> nth=1 >> internal:role=textbox[name="Edit"i]
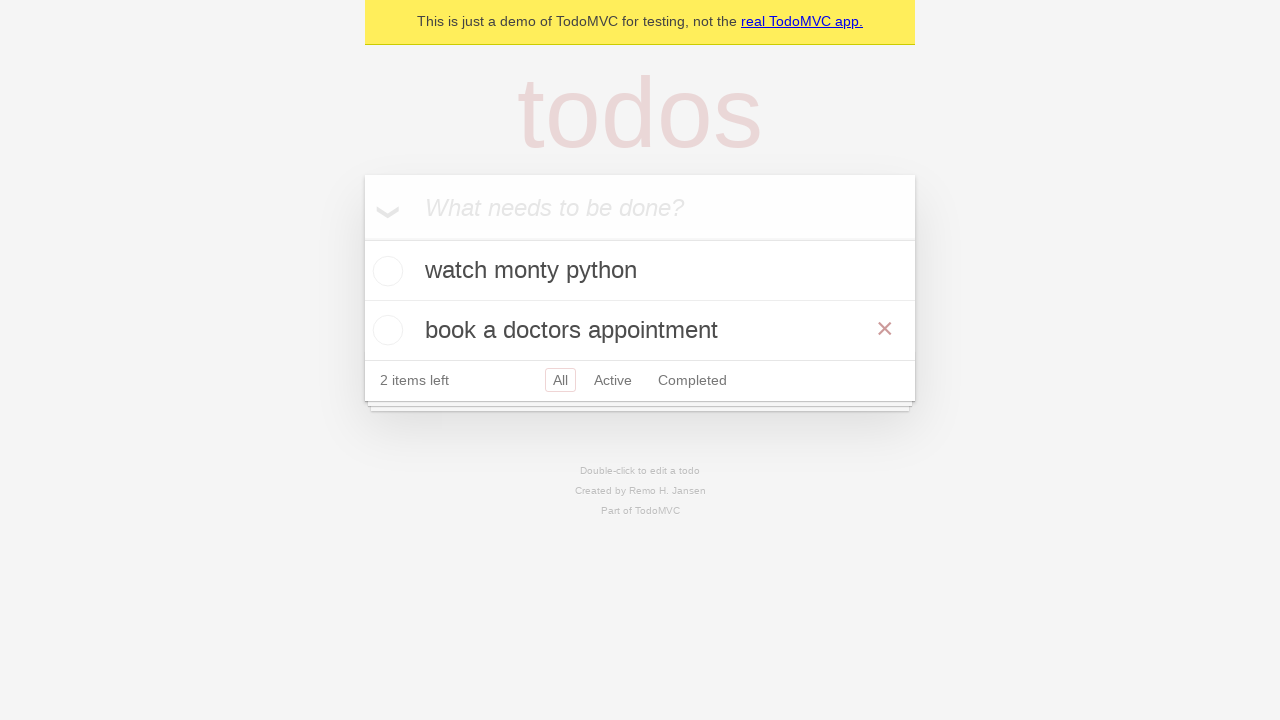

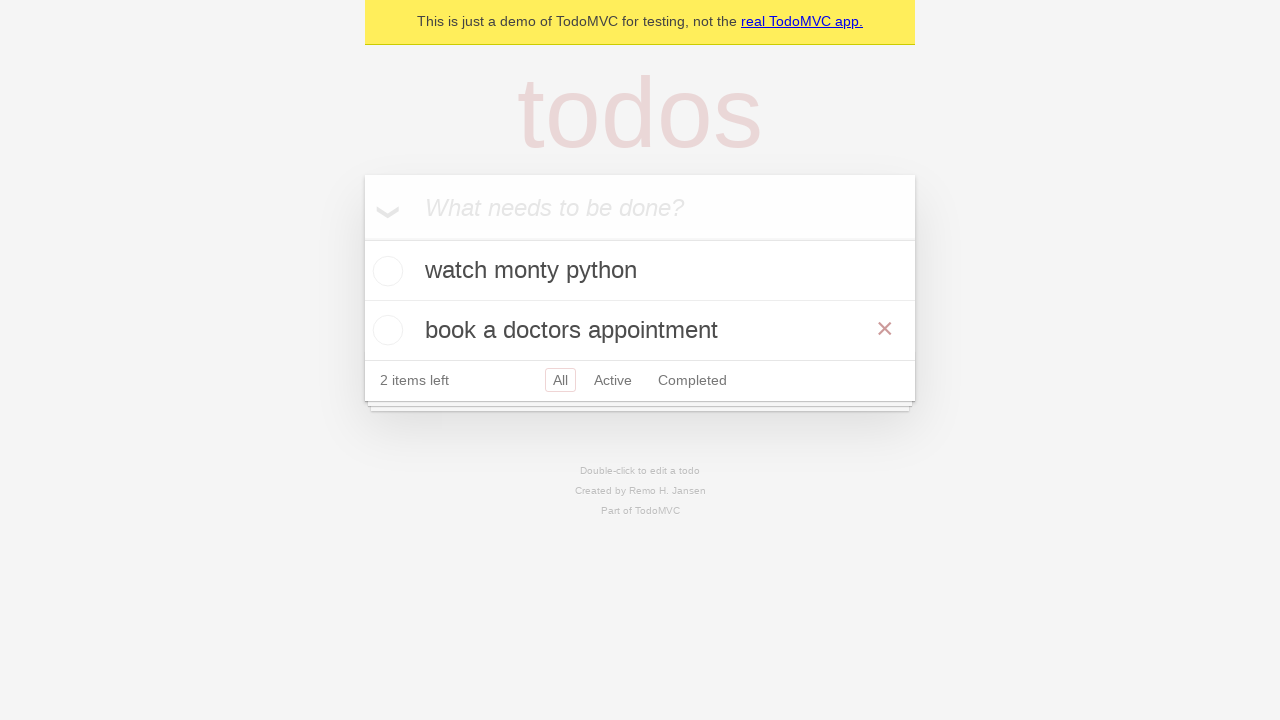